Tests clicking on a search box input element on a GitHub Pages site

Starting URL: https://pjt3591oo.github.io/search

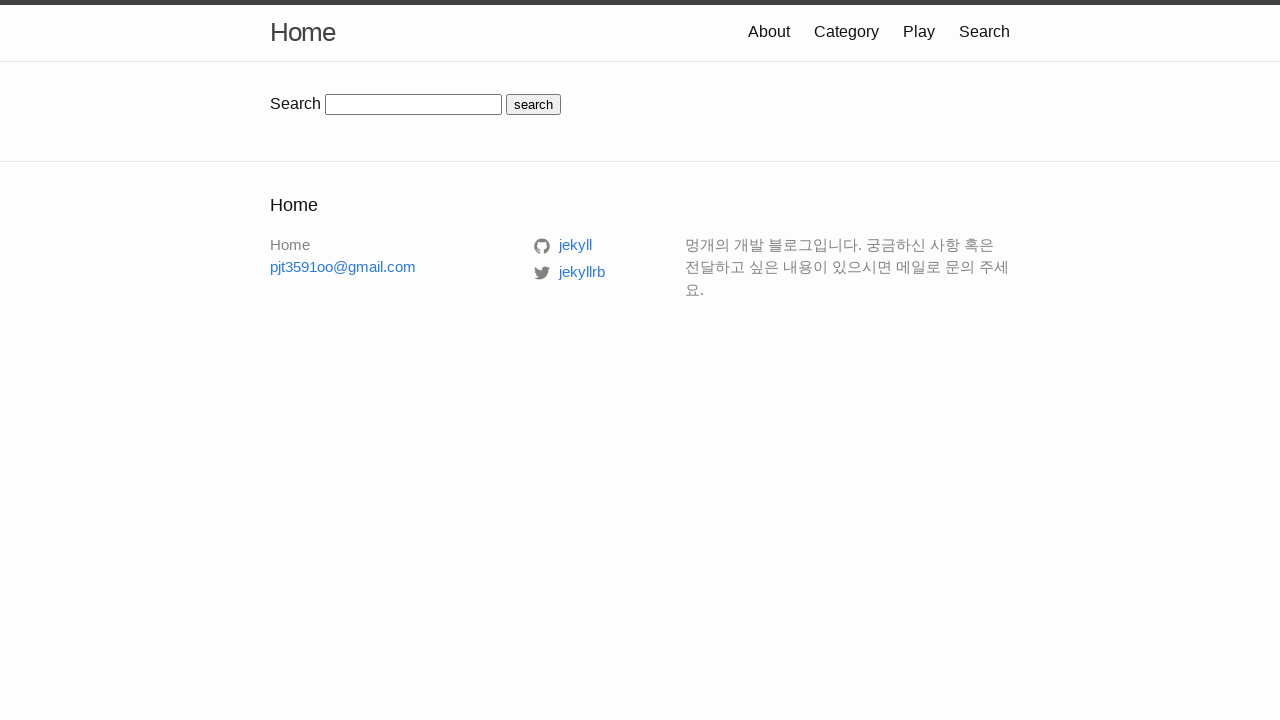

Clicked on the search box input element at (414, 104) on input#search-box
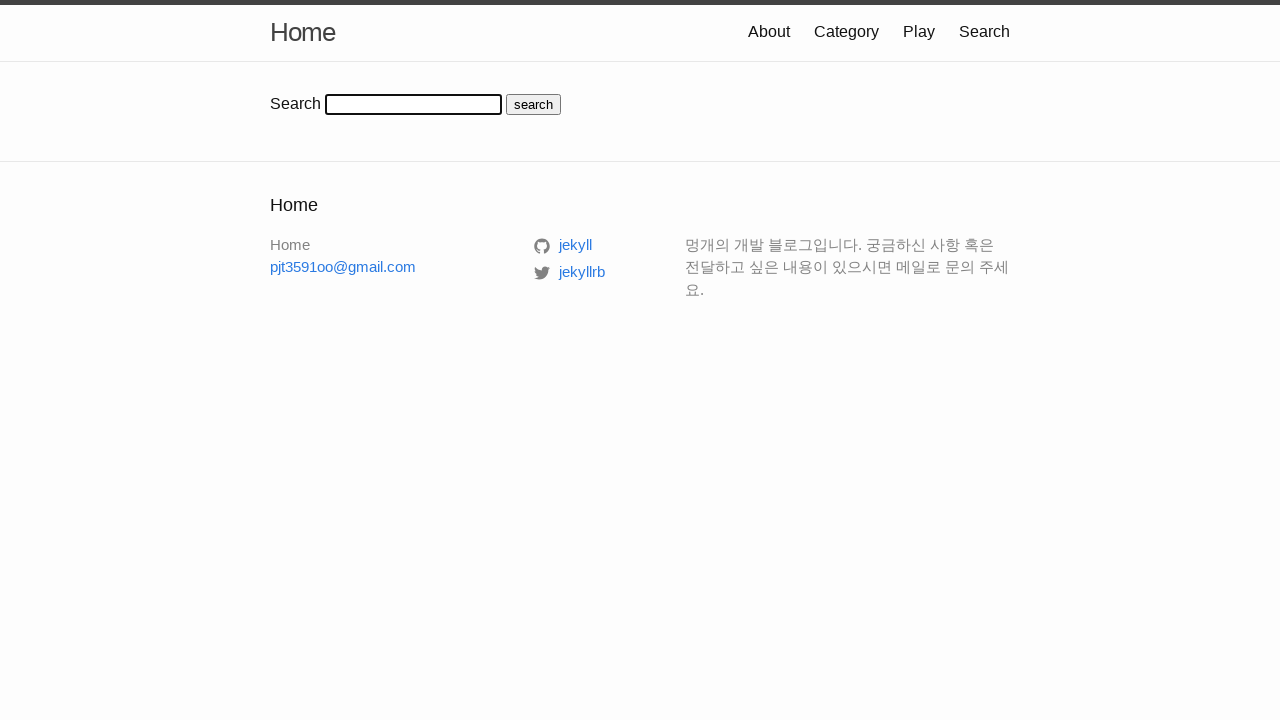

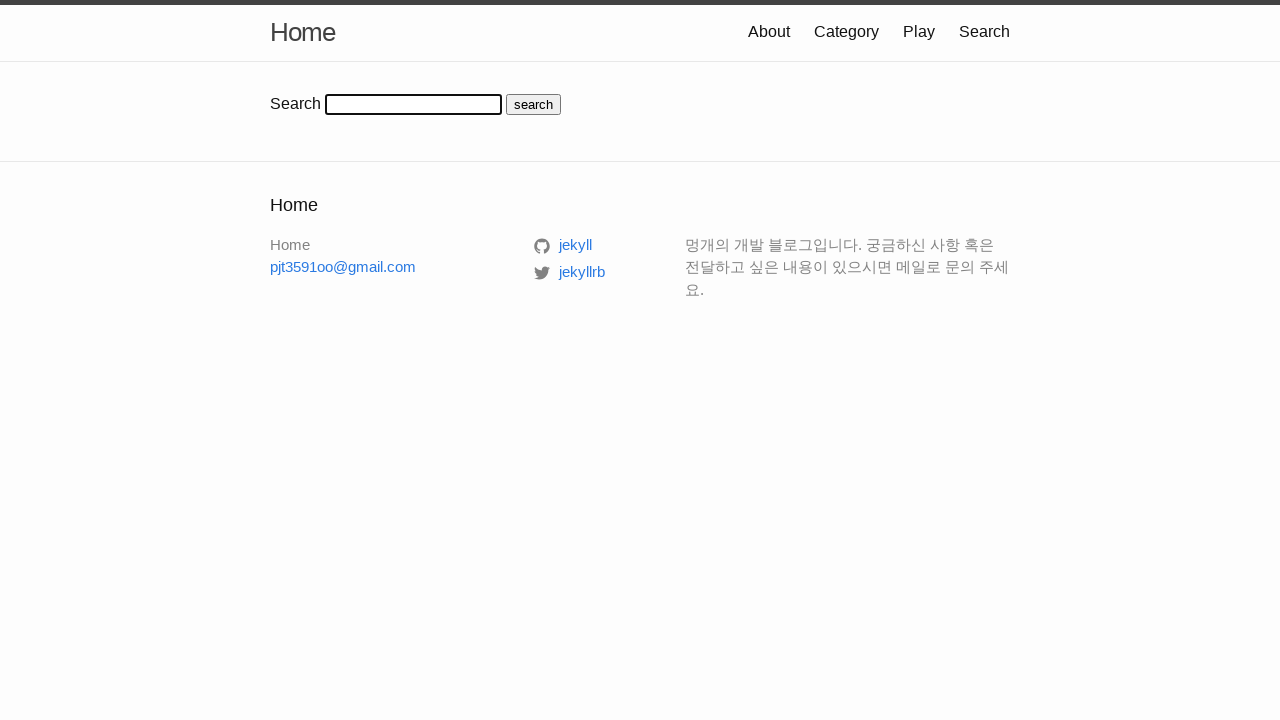